Tests radio button and checkbox selection on Material Angular components demo site

Starting URL: https://material.angular.io/components/radio/examples

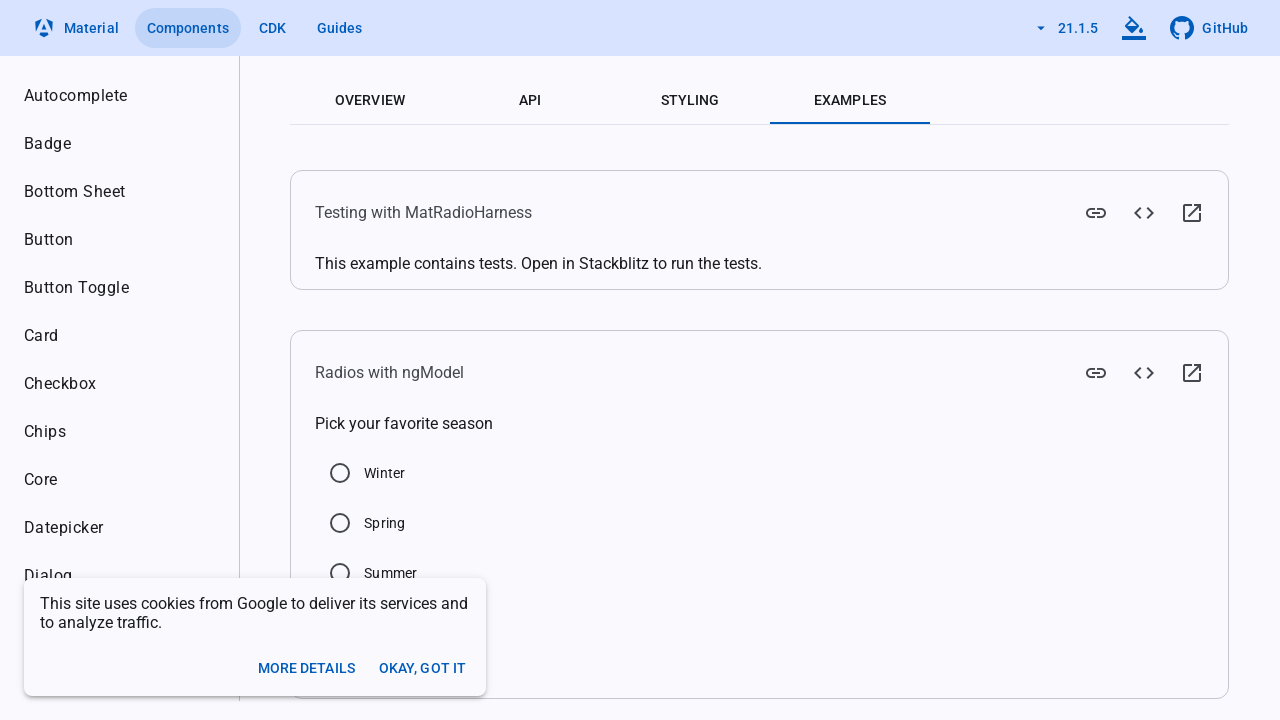

Clicked Summer radio button to select it at (340, 573) on input[value='Summer']
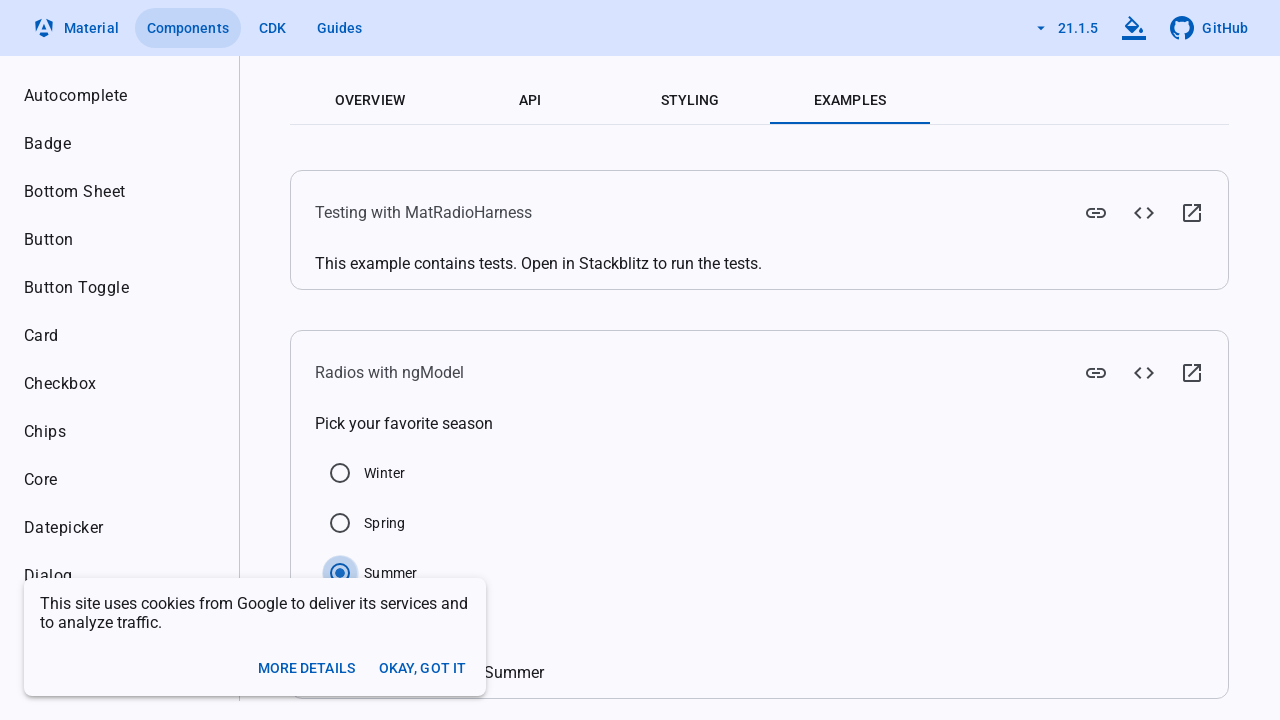

Navigated to Material Angular checkbox examples page
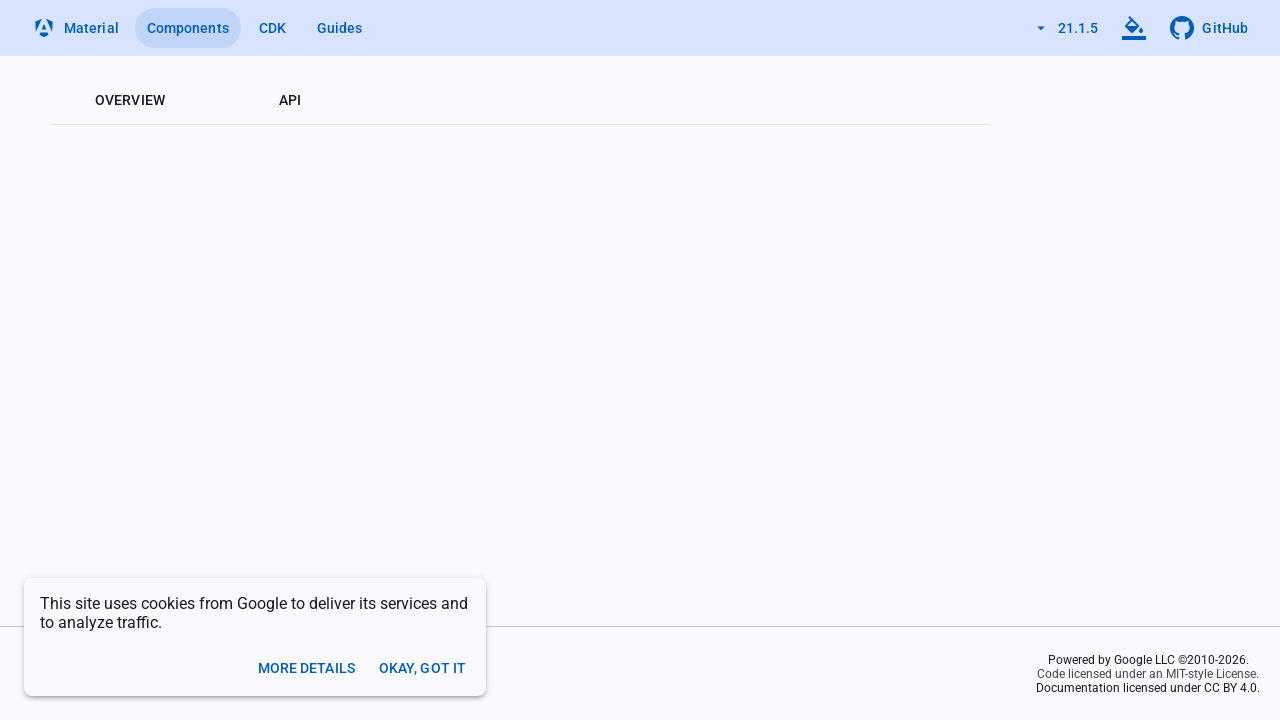

Clicked Checked checkbox at (361, 348) on xpath=//label[text()='Checked']/preceding-sibling::div/input
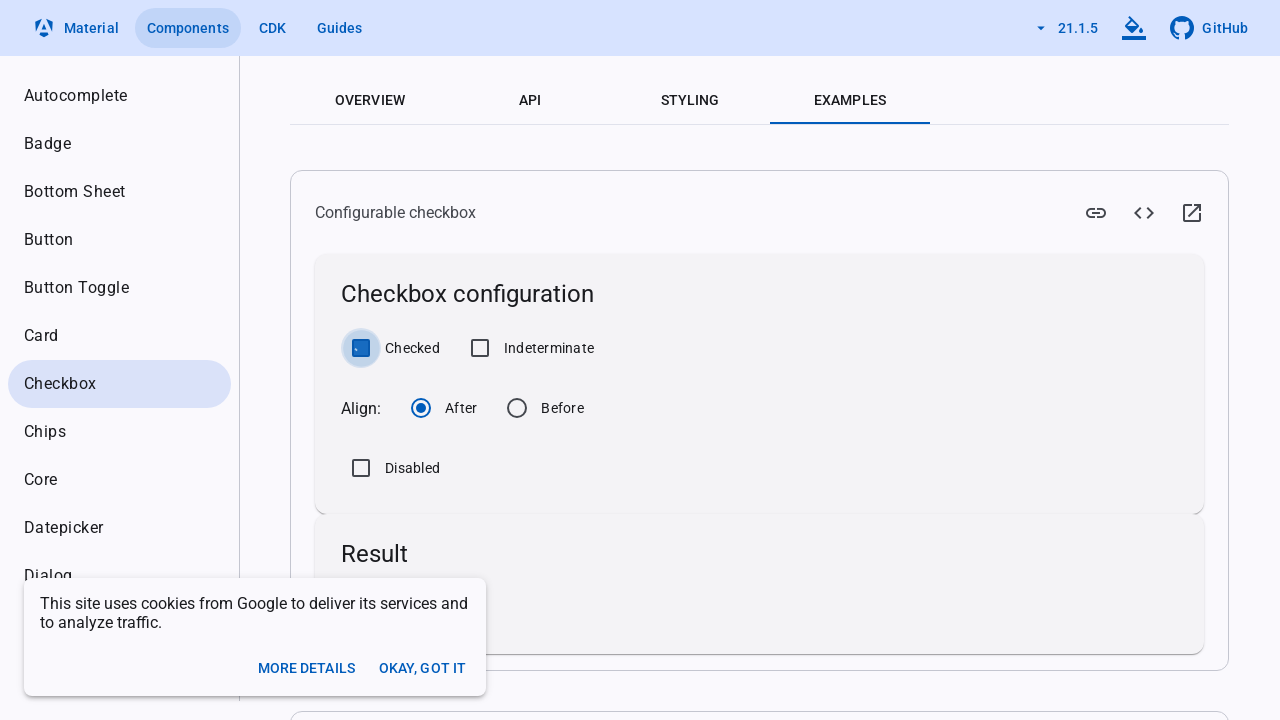

Clicked Indeterminate checkbox at (480, 348) on xpath=//label[text()='Indeterminate']/preceding-sibling::div/input
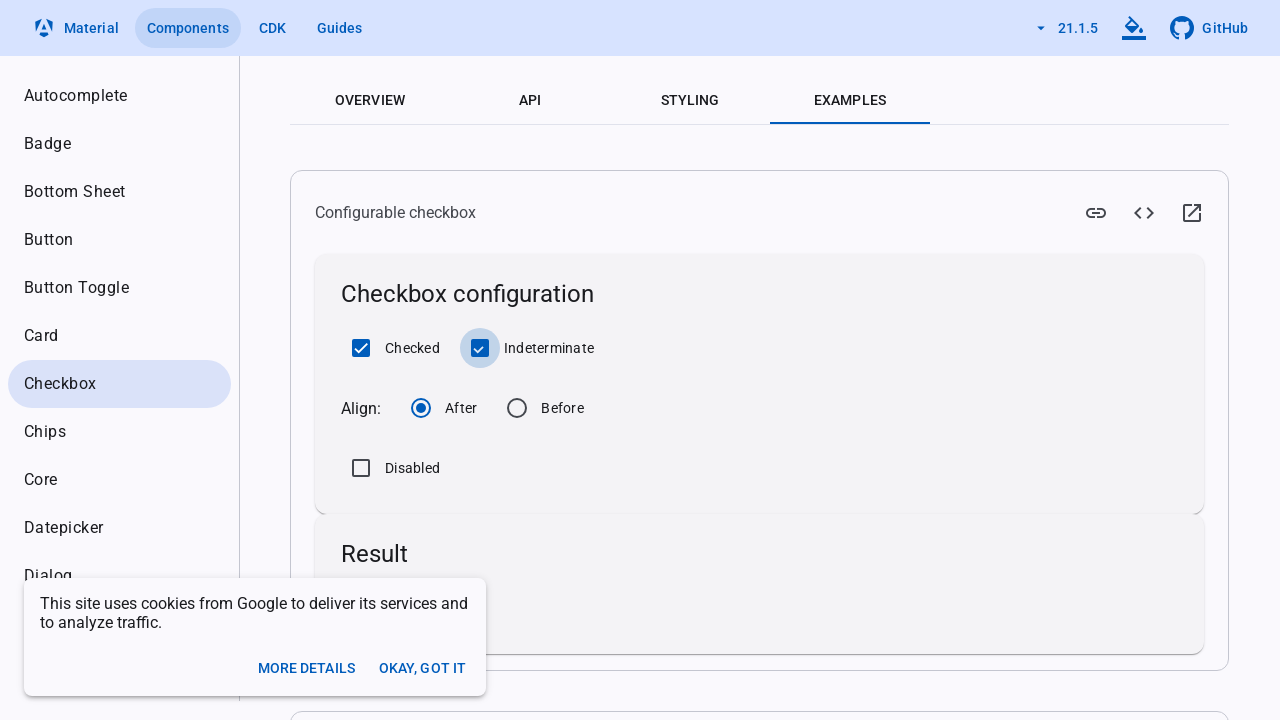

Deselected Checked checkbox at (361, 348) on xpath=//label[text()='Checked']/preceding-sibling::div/input
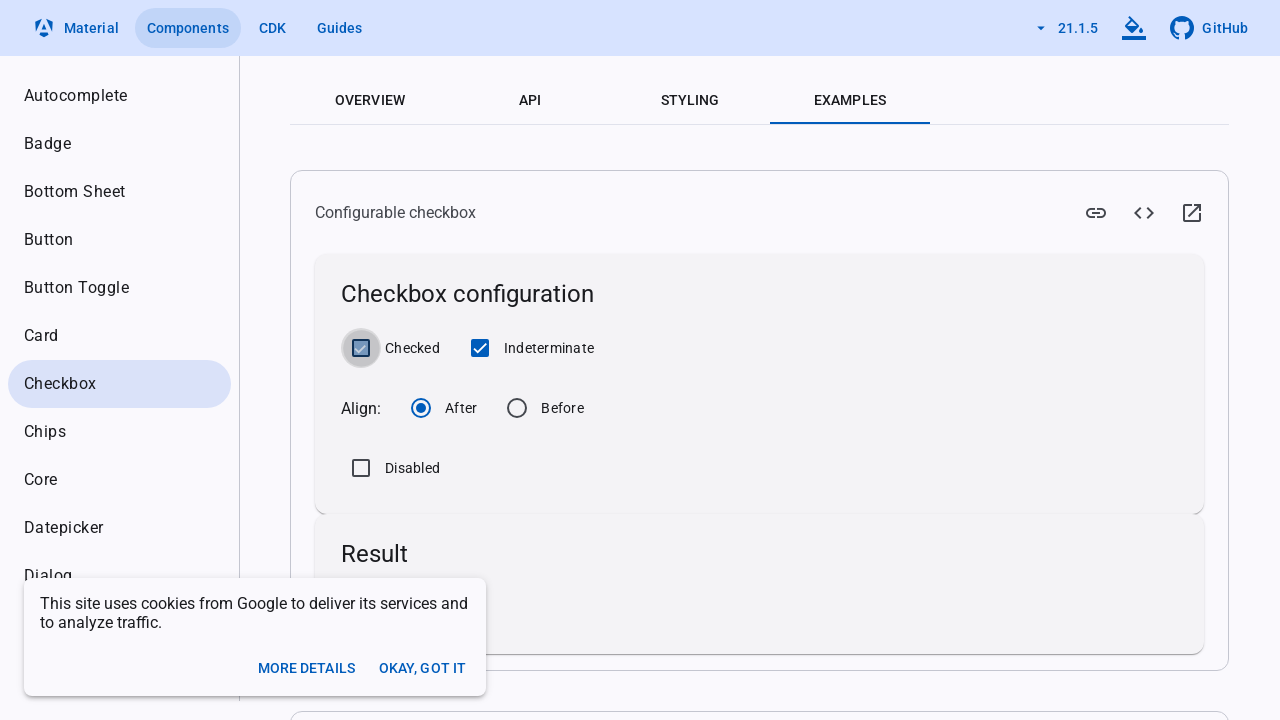

Deselected Indeterminate checkbox at (480, 348) on xpath=//label[text()='Indeterminate']/preceding-sibling::div/input
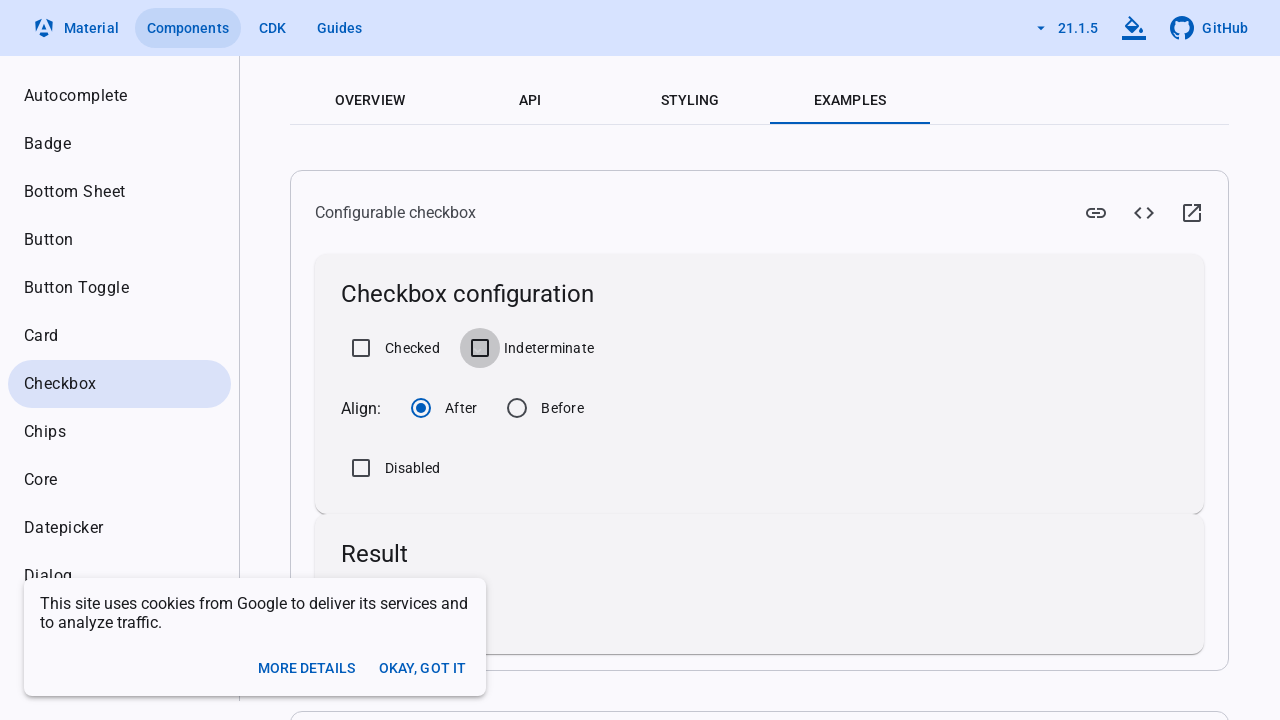

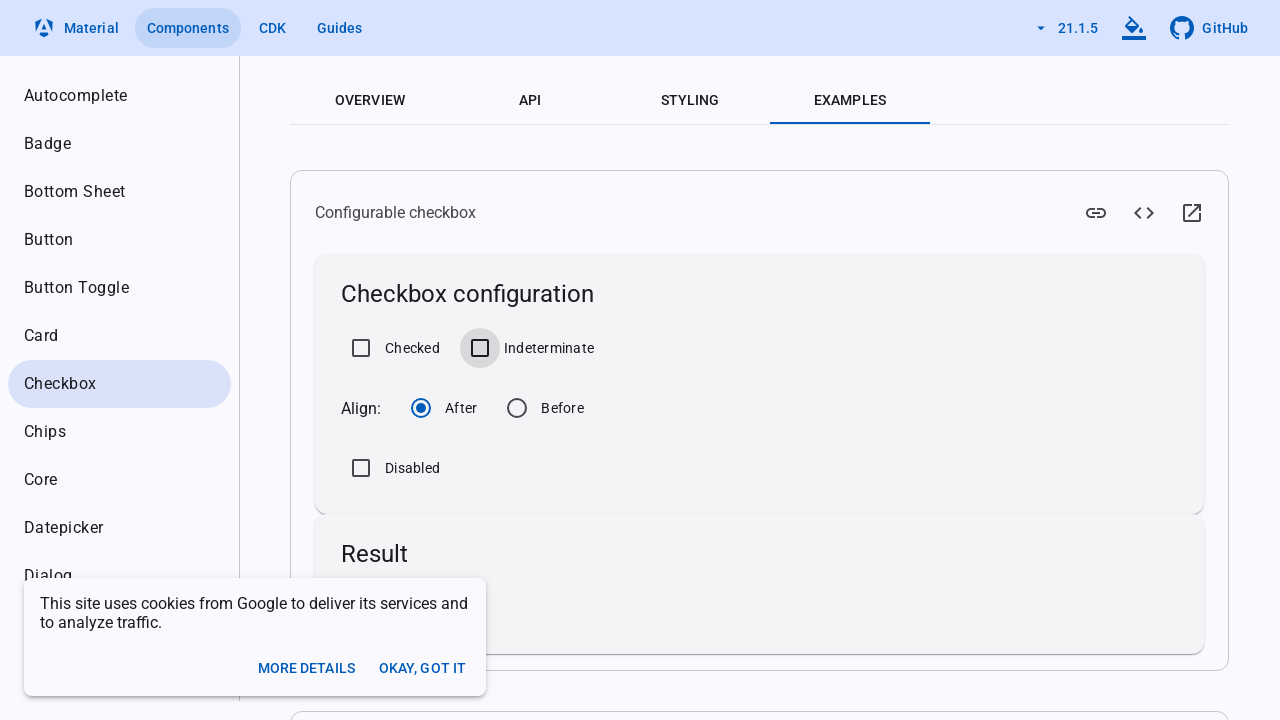